Tests an explicit wait scenario where the script waits for a price element to show "100", then clicks a Book button, calculates a mathematical formula based on a displayed value, enters the result, and submits the form.

Starting URL: http://suninjuly.github.io/explicit_wait2.html

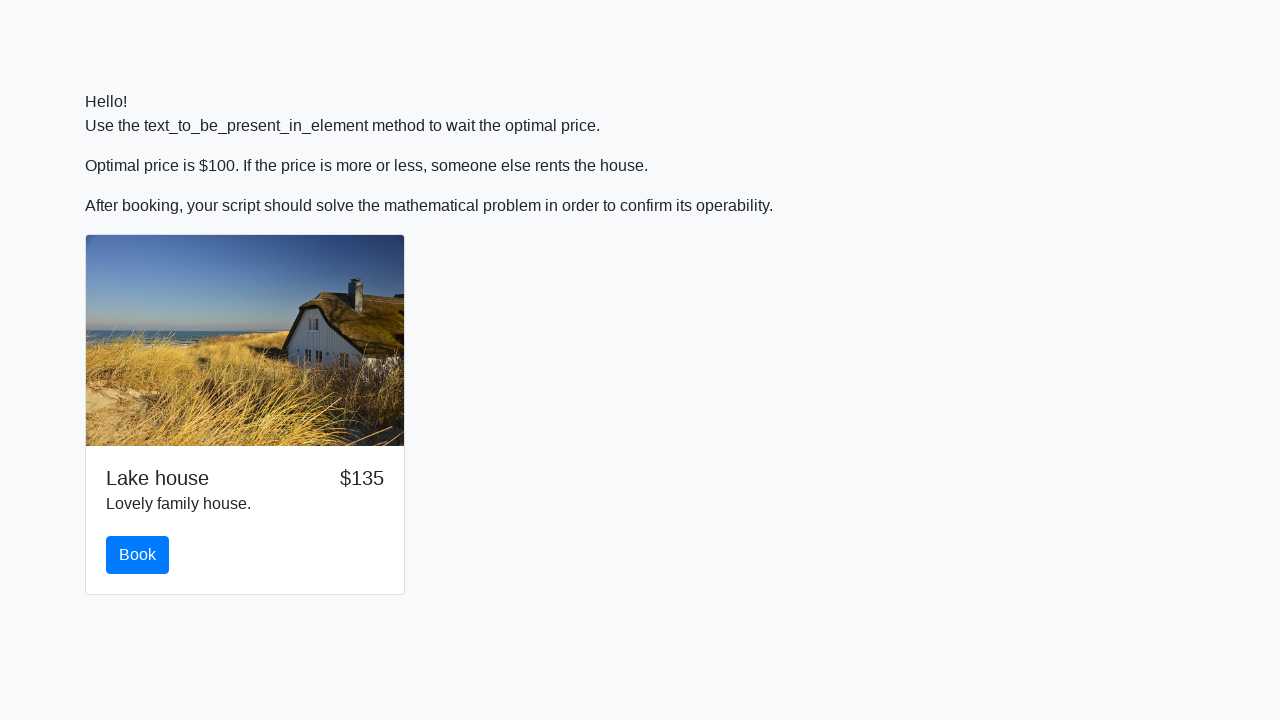

Waited for price element to display '100'
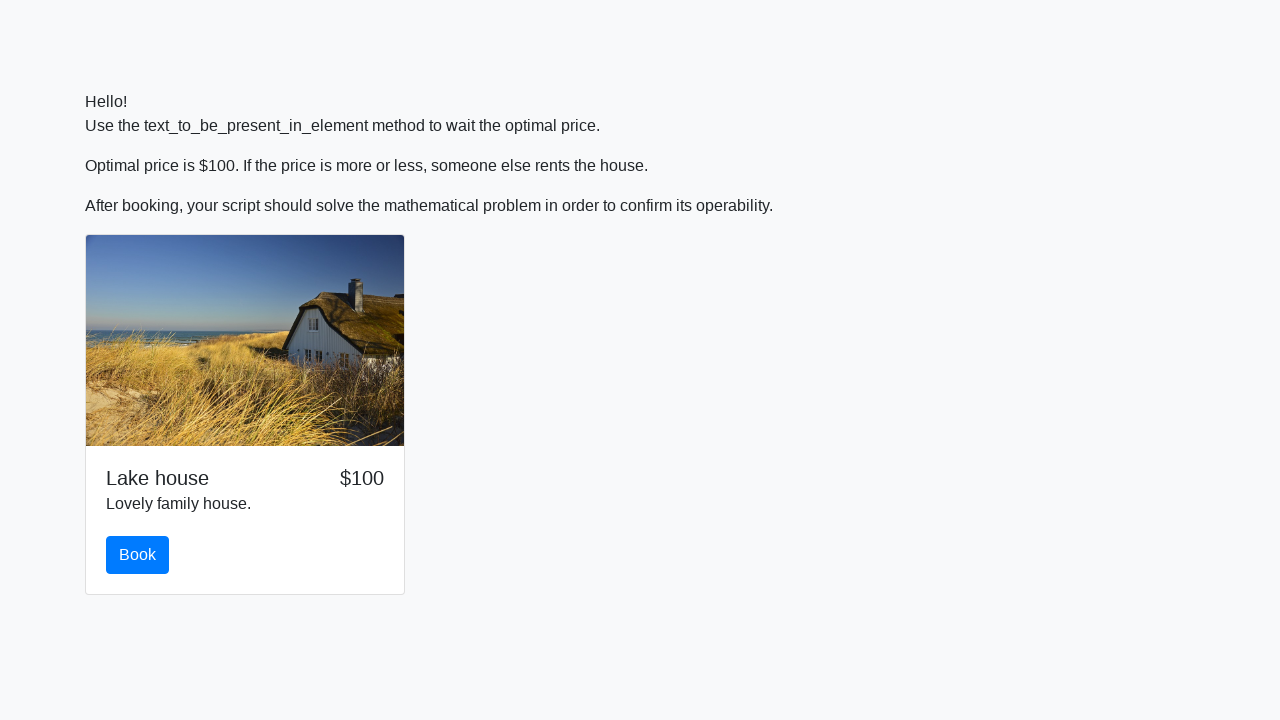

Clicked the Book button at (138, 555) on xpath=//button[text()='Book']
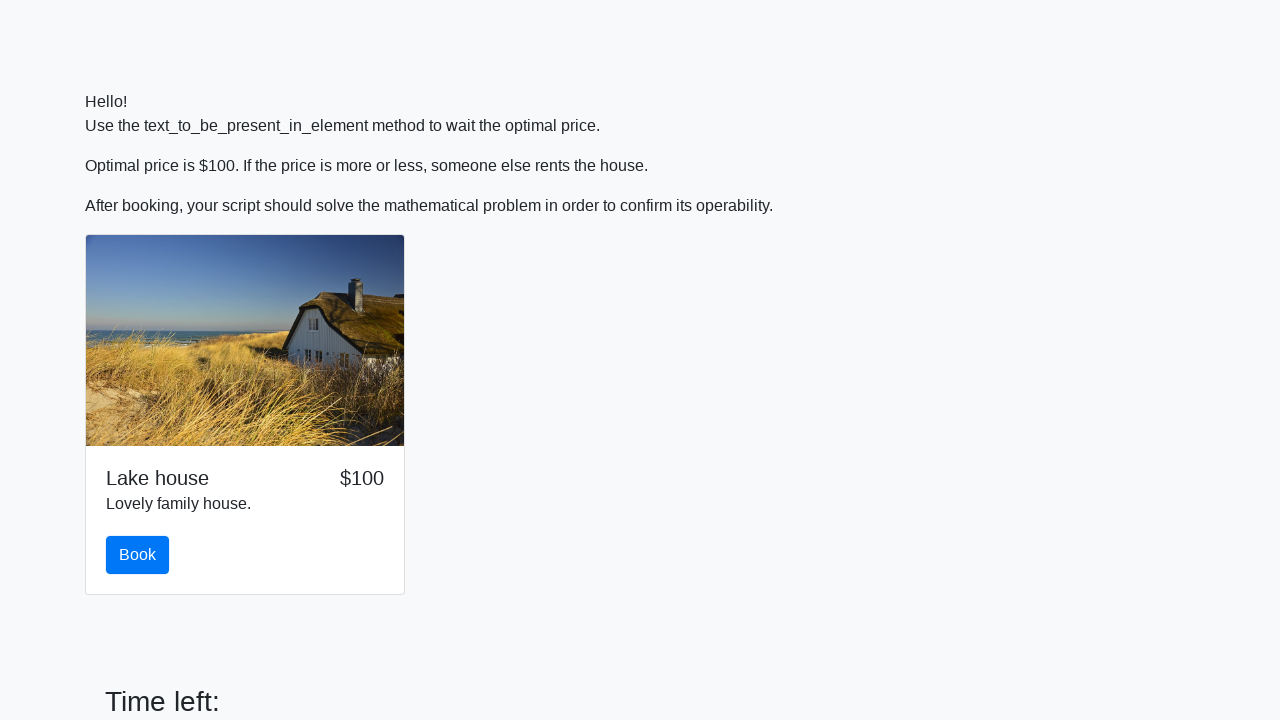

Retrieved x value from input_value element
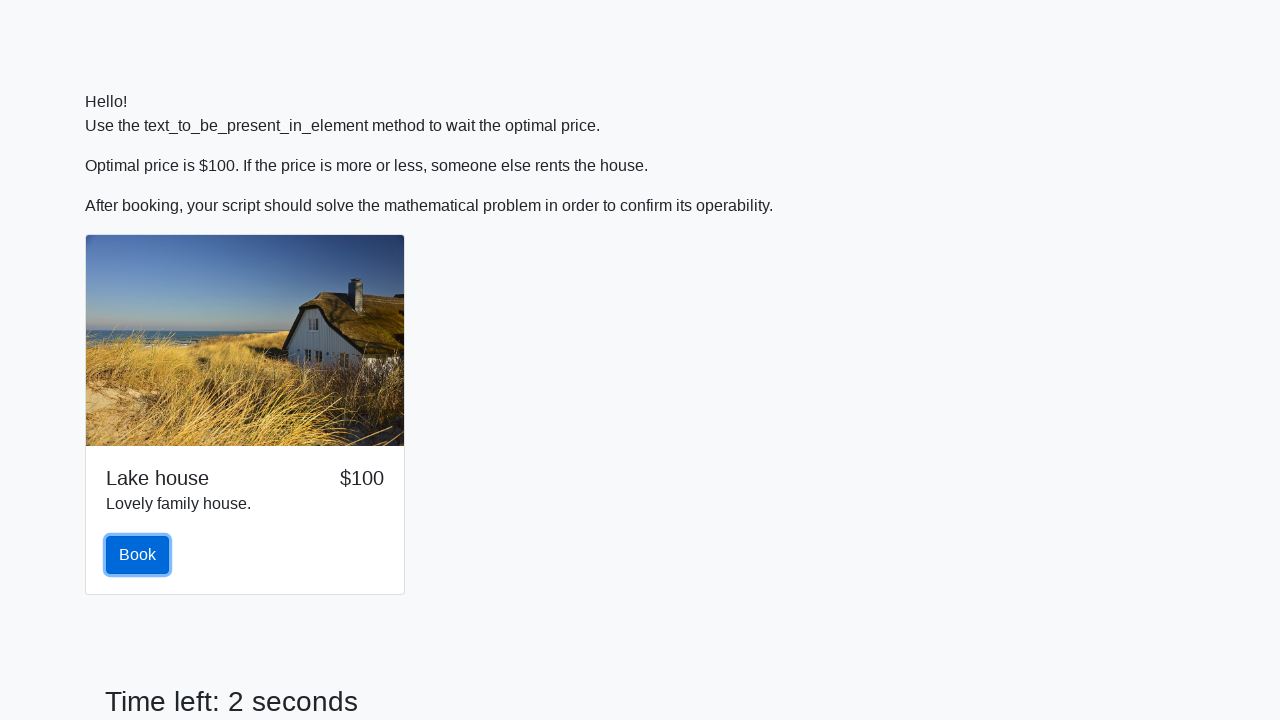

Calculated mathematical formula result: 0.9680289967020584
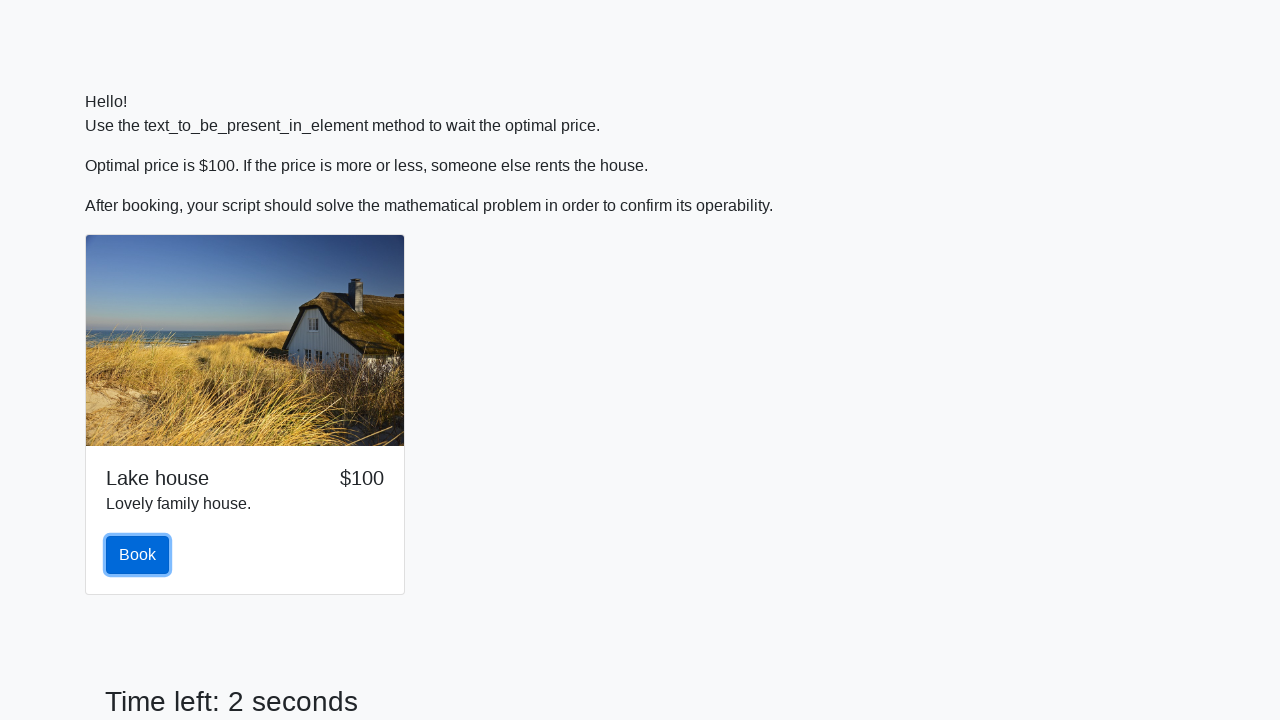

Entered calculated result in answer field on #answer
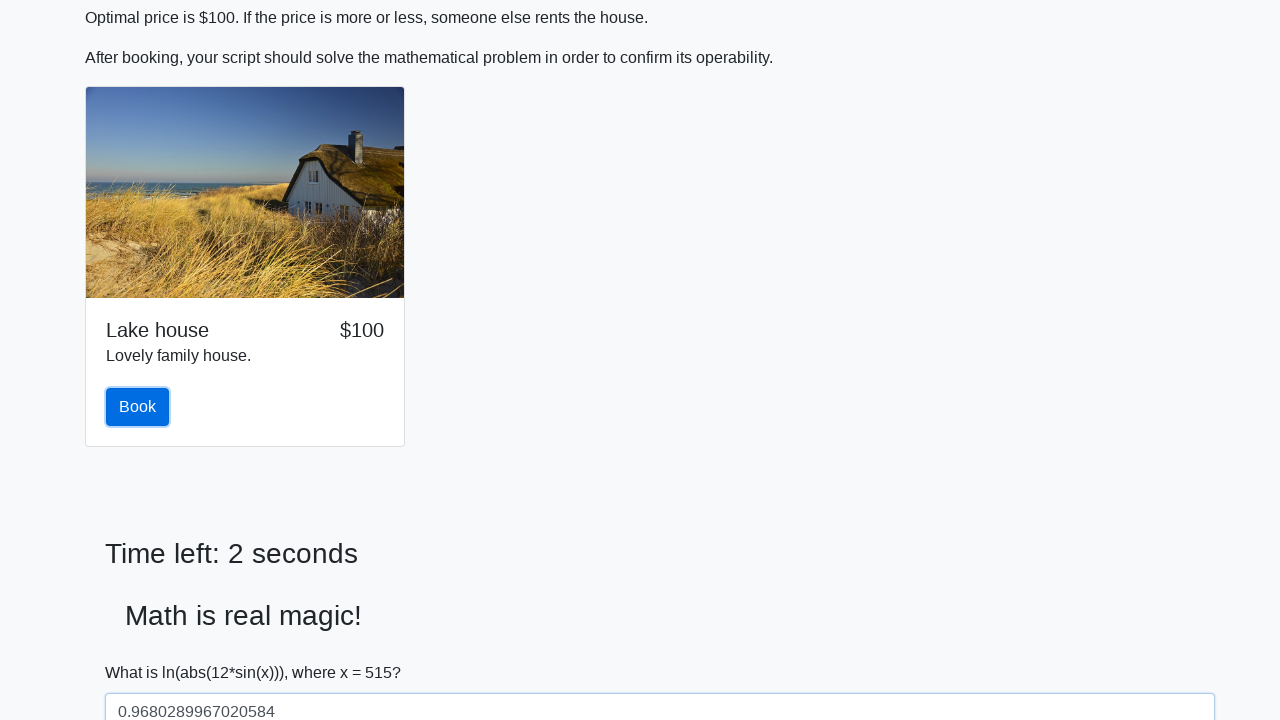

Clicked the Submit button at (143, 651) on xpath=//button[text()='Submit']
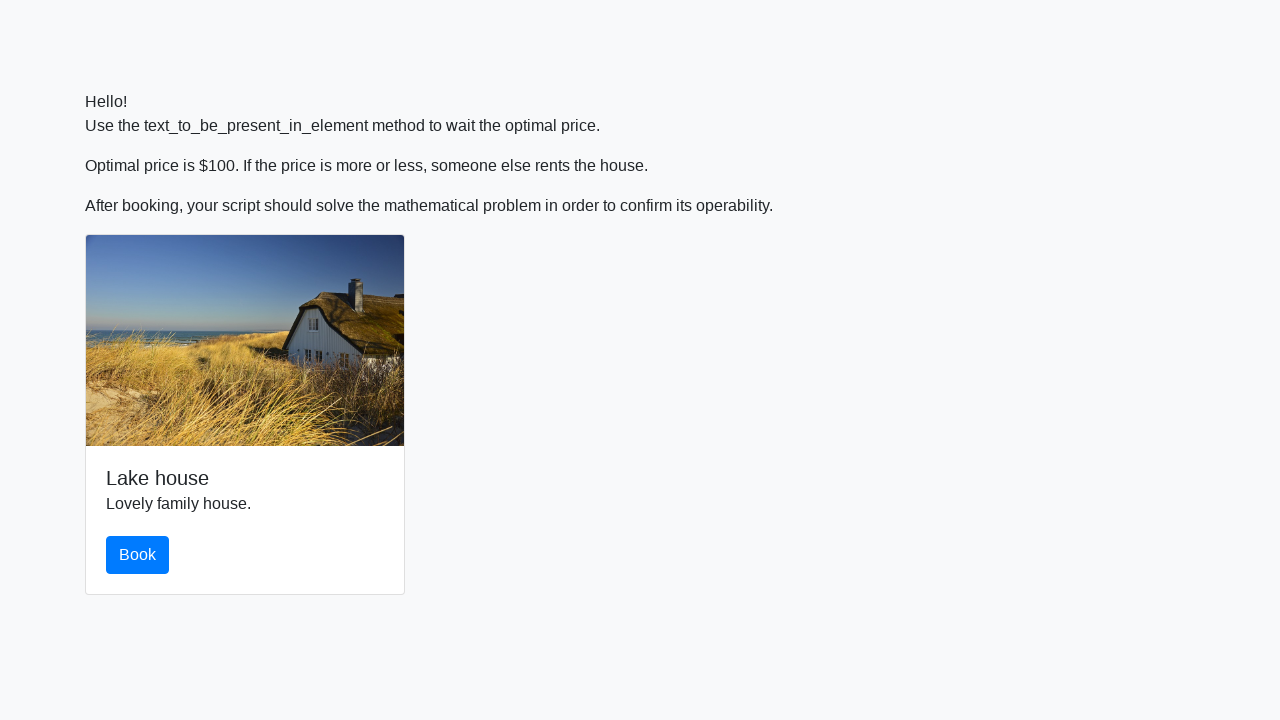

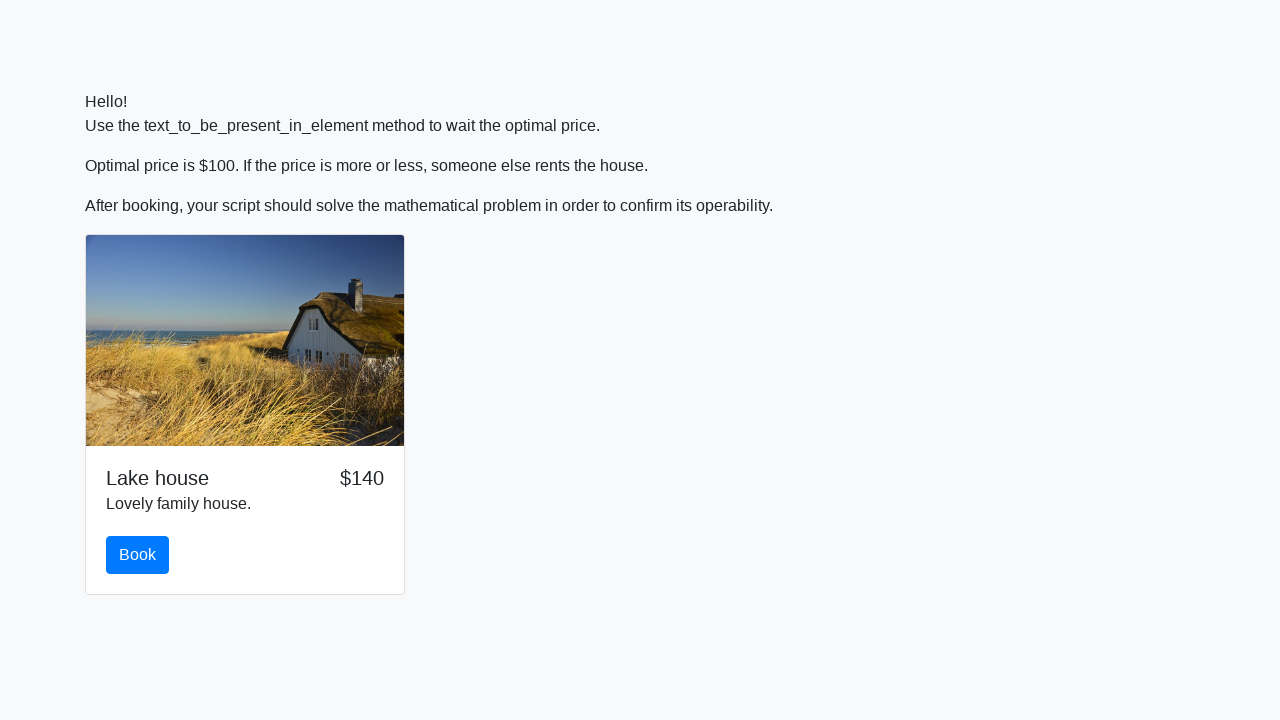